Verifies that the header contains exactly 2 links with href attributes by finding all links in the header container

Starting URL: https://www.blazedemo.com/

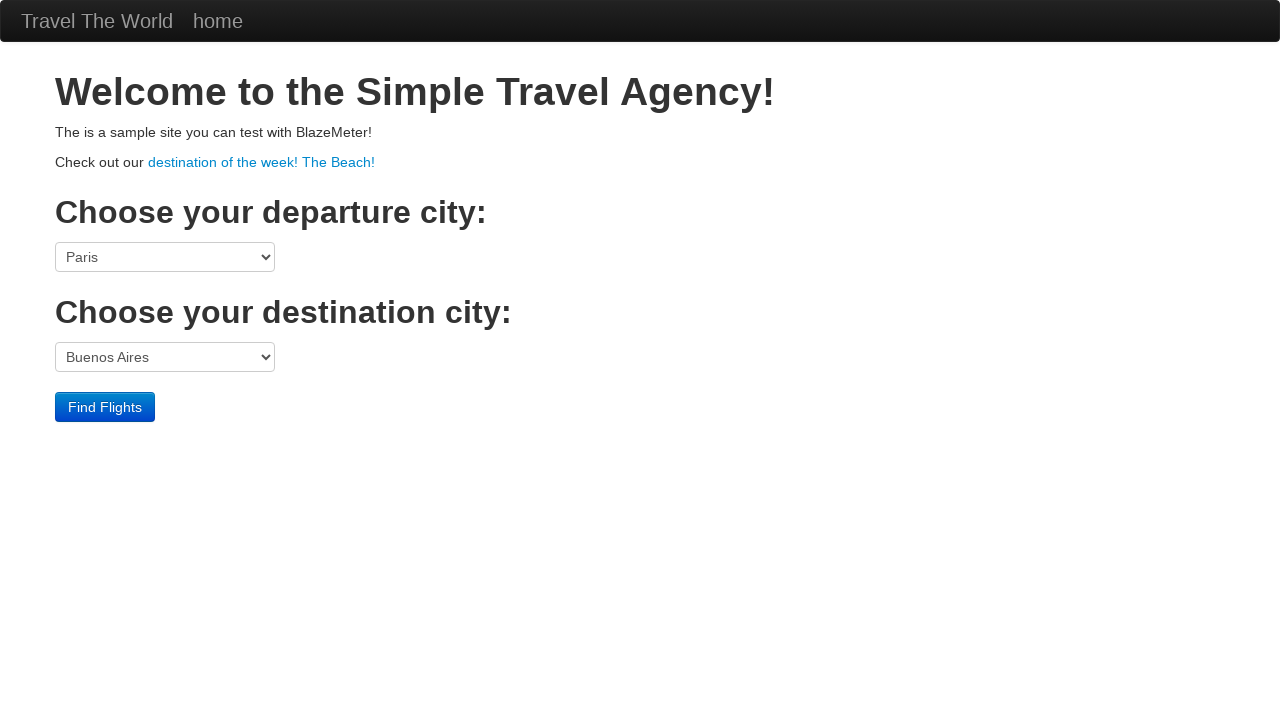

Navigated to https://www.blazedemo.com/
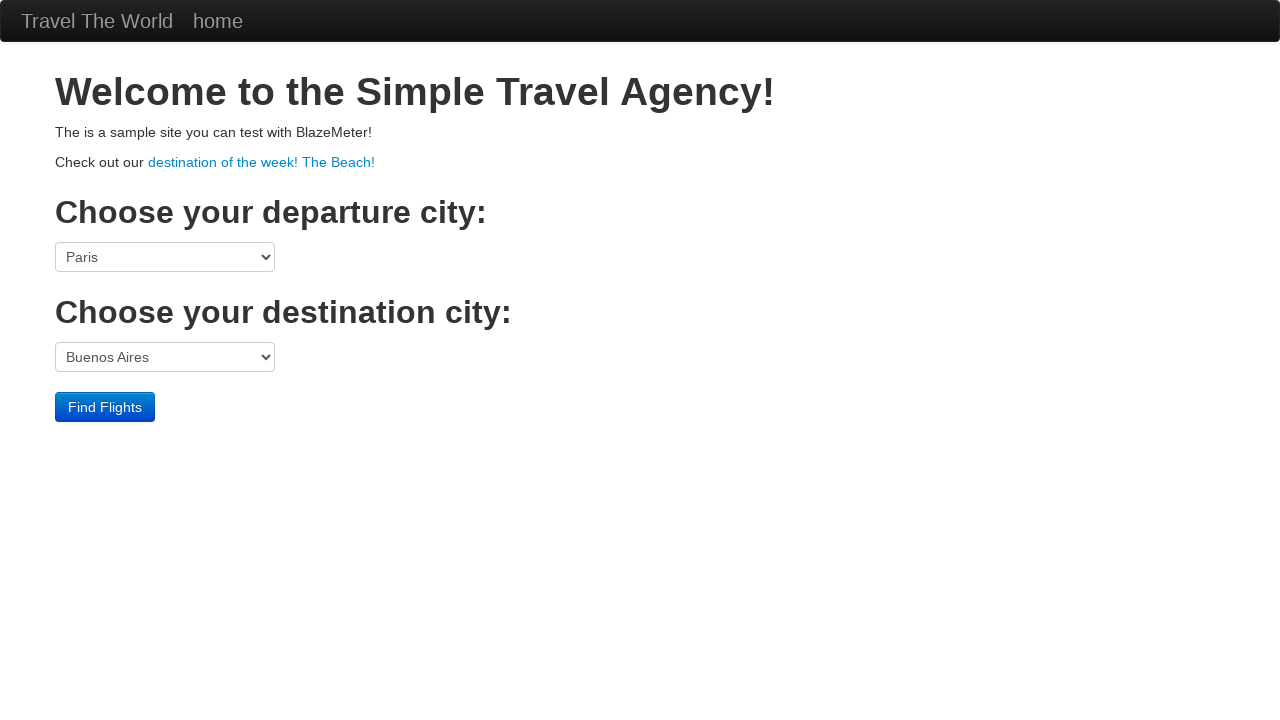

Located all header links in the first container div
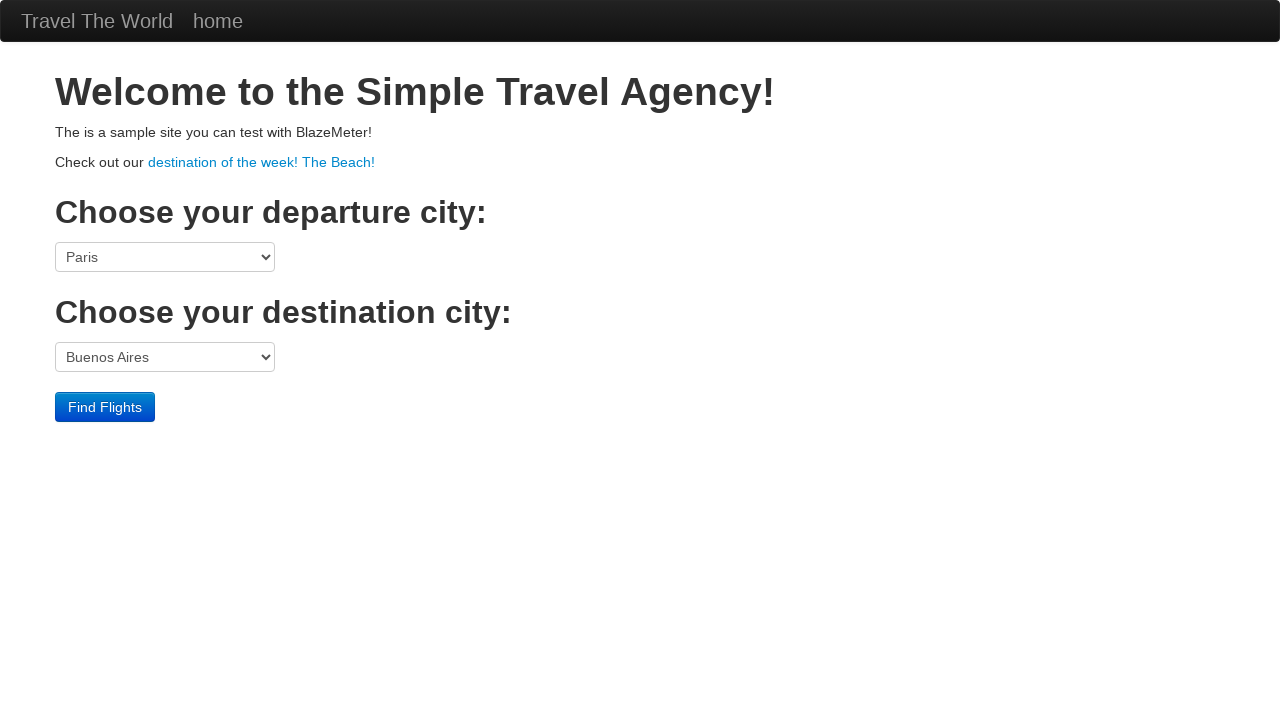

Counted header links with href attributes: 2 links found
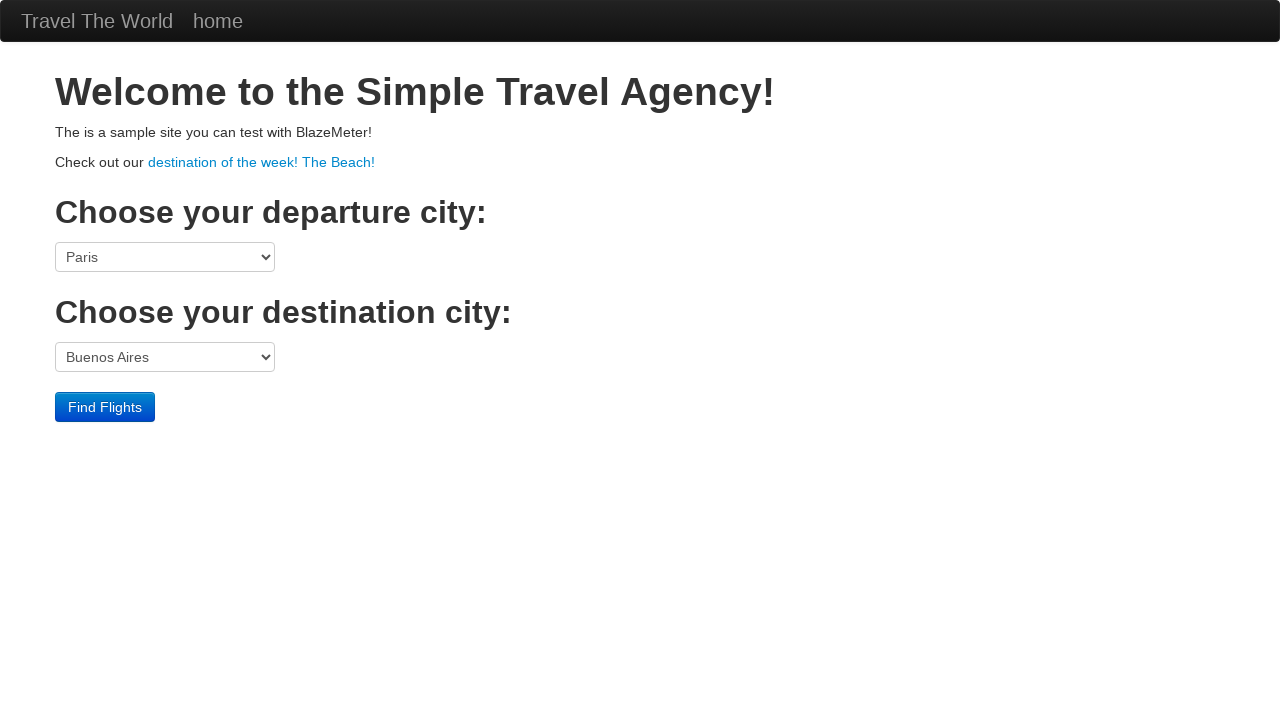

Assertion passed: header contains exactly 2 links with href attributes
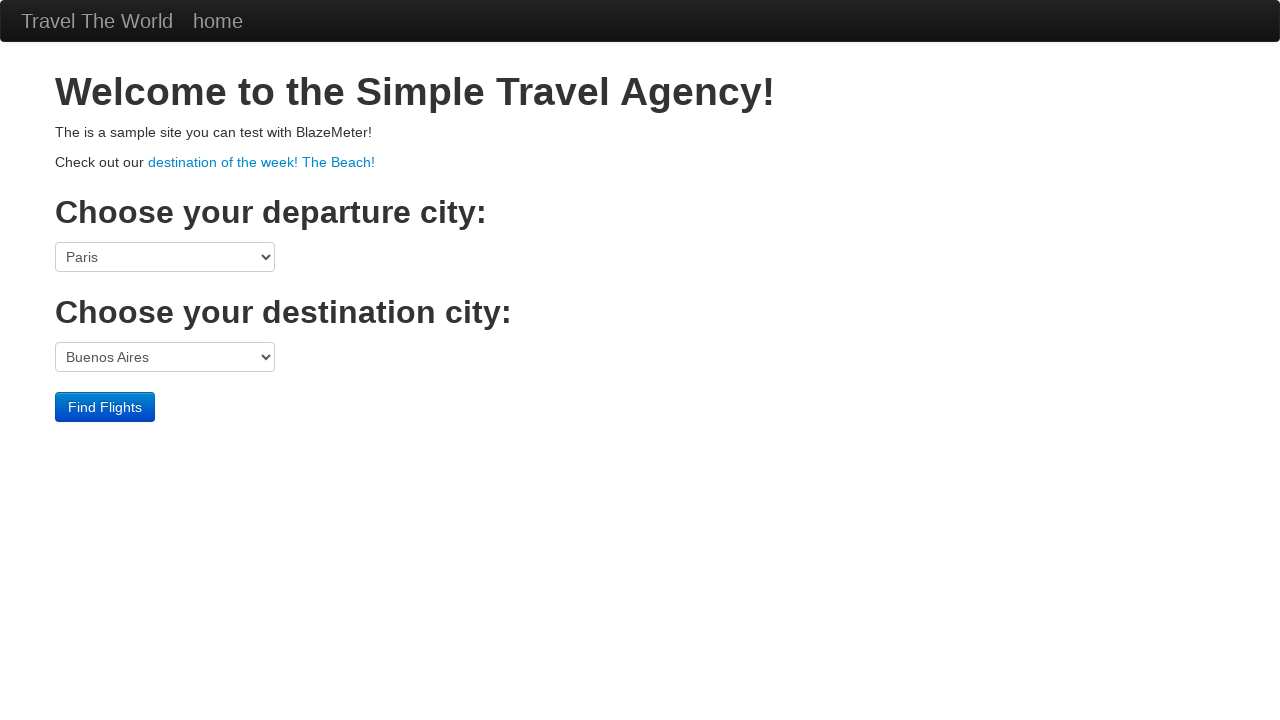

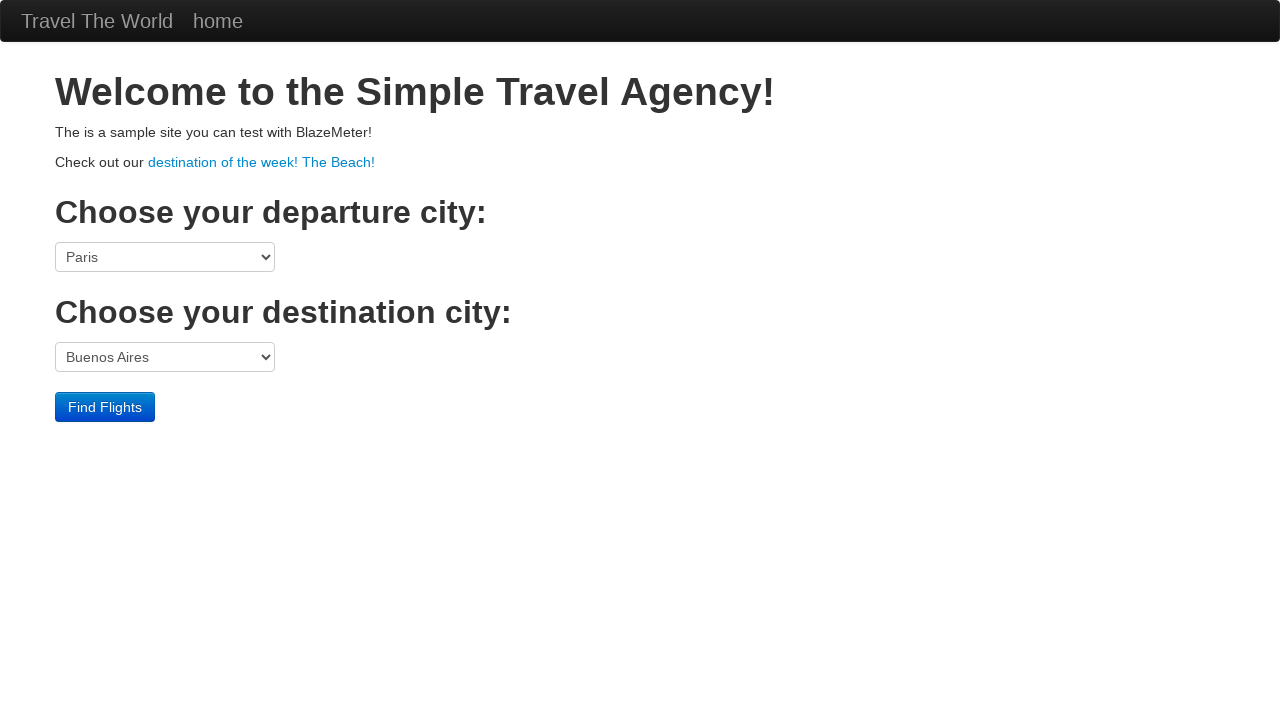